Navigates to cloudbytes.dev and extracts the meta description content from the page

Starting URL: https://cloudbytes.dev

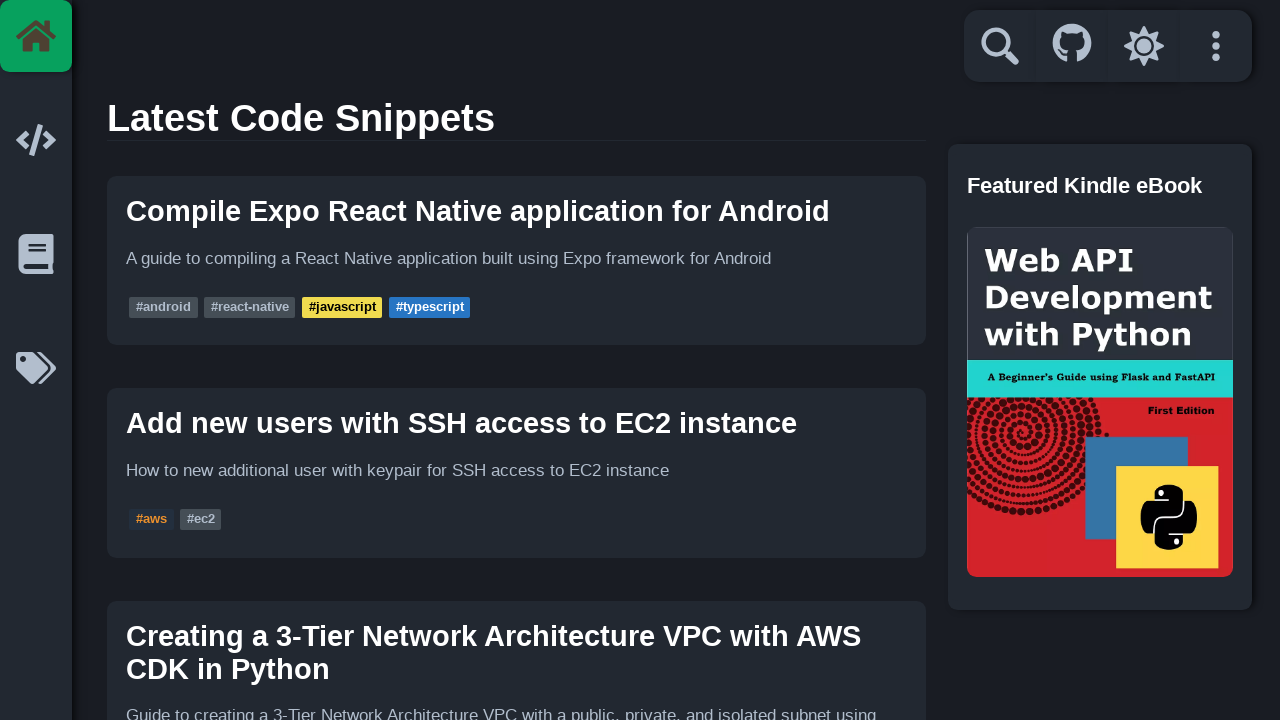

Navigated to https://cloudbytes.dev
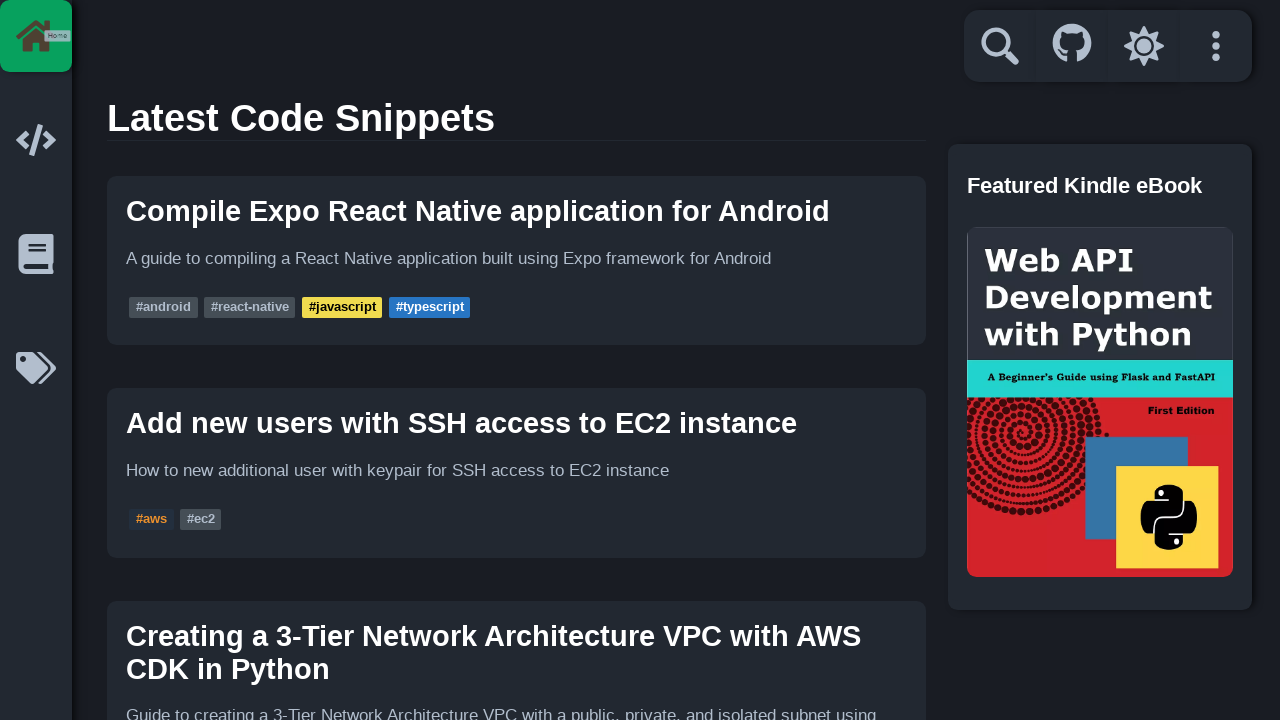

Extracted meta description content from the page
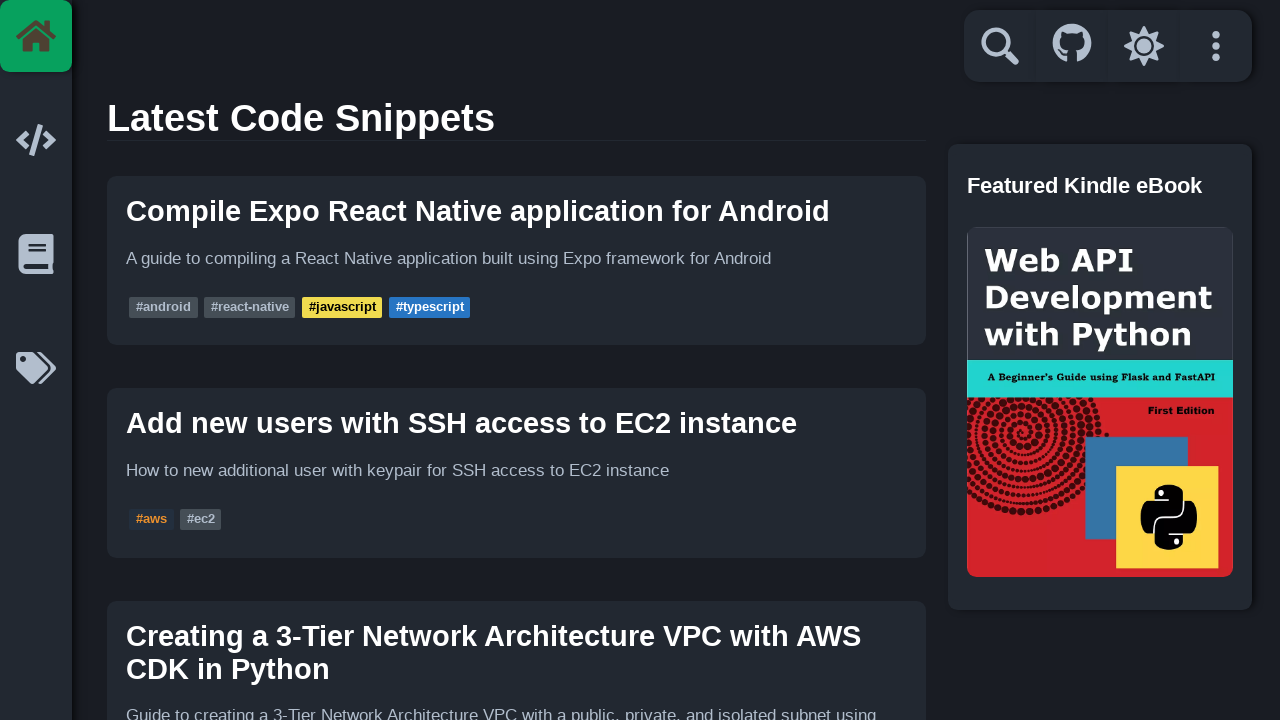

Printed meta description:  CloudBytes/dev>: Programming on Steroids | Code snippets, lessons, tutorials, and more. 
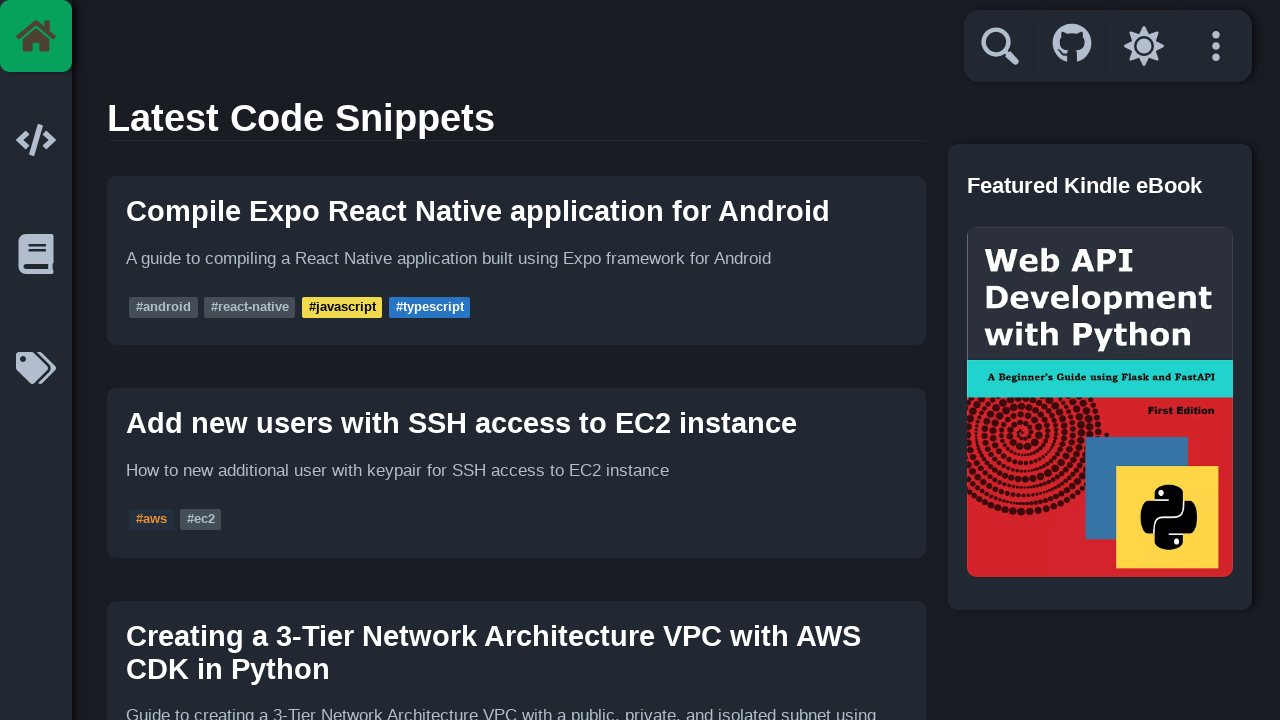

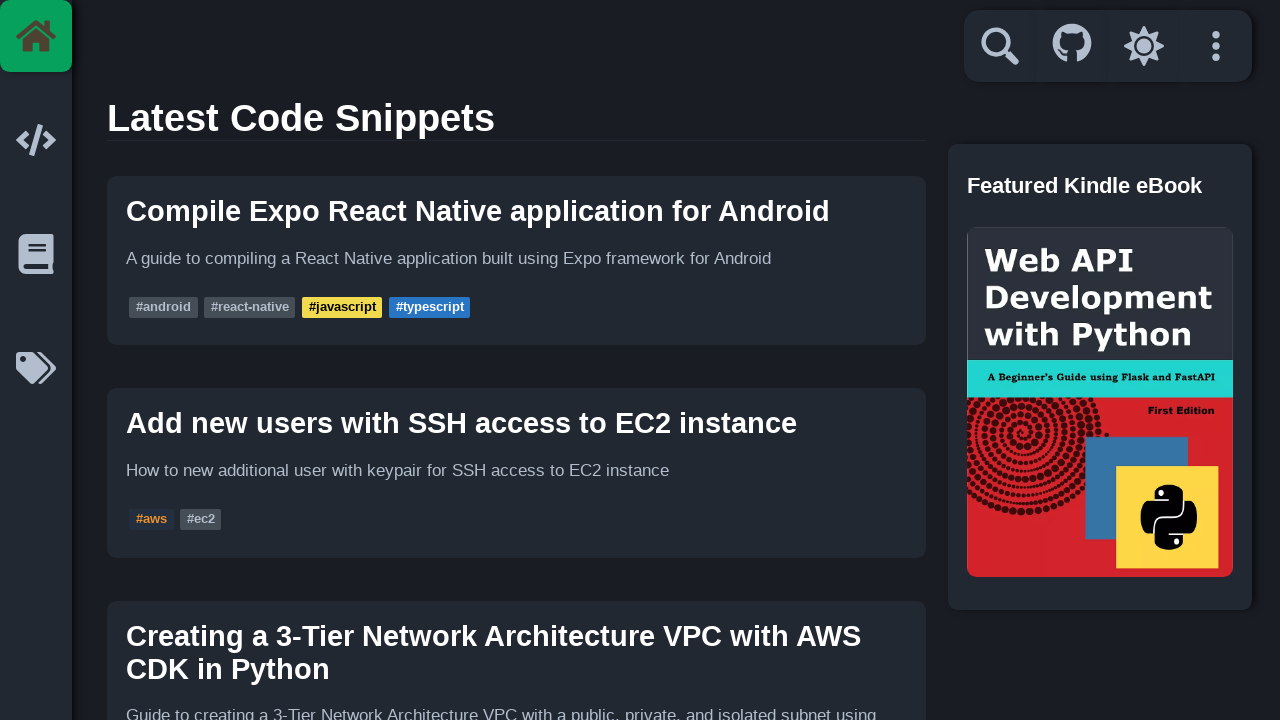